Tests dynamic controls page by clicking the Remove button and verifying that the "It's gone!" message appears after the element is removed

Starting URL: https://the-internet.herokuapp.com/dynamic_controls

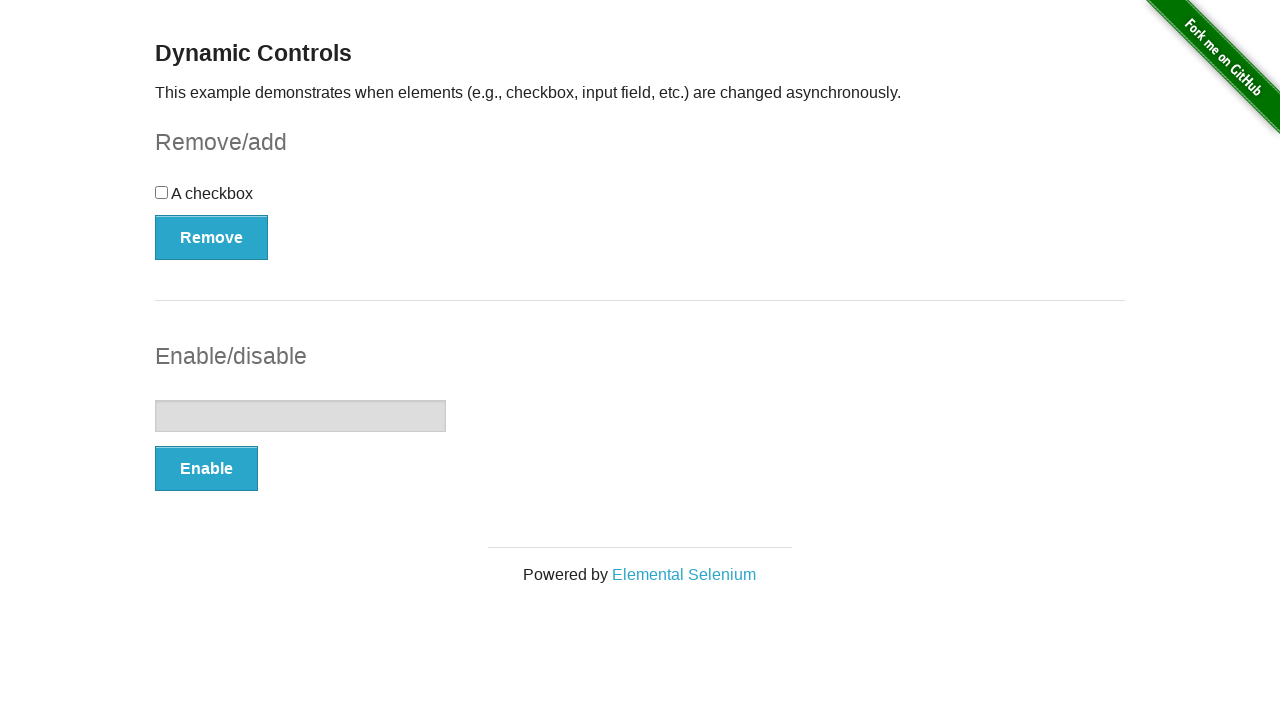

Navigated to dynamic controls page
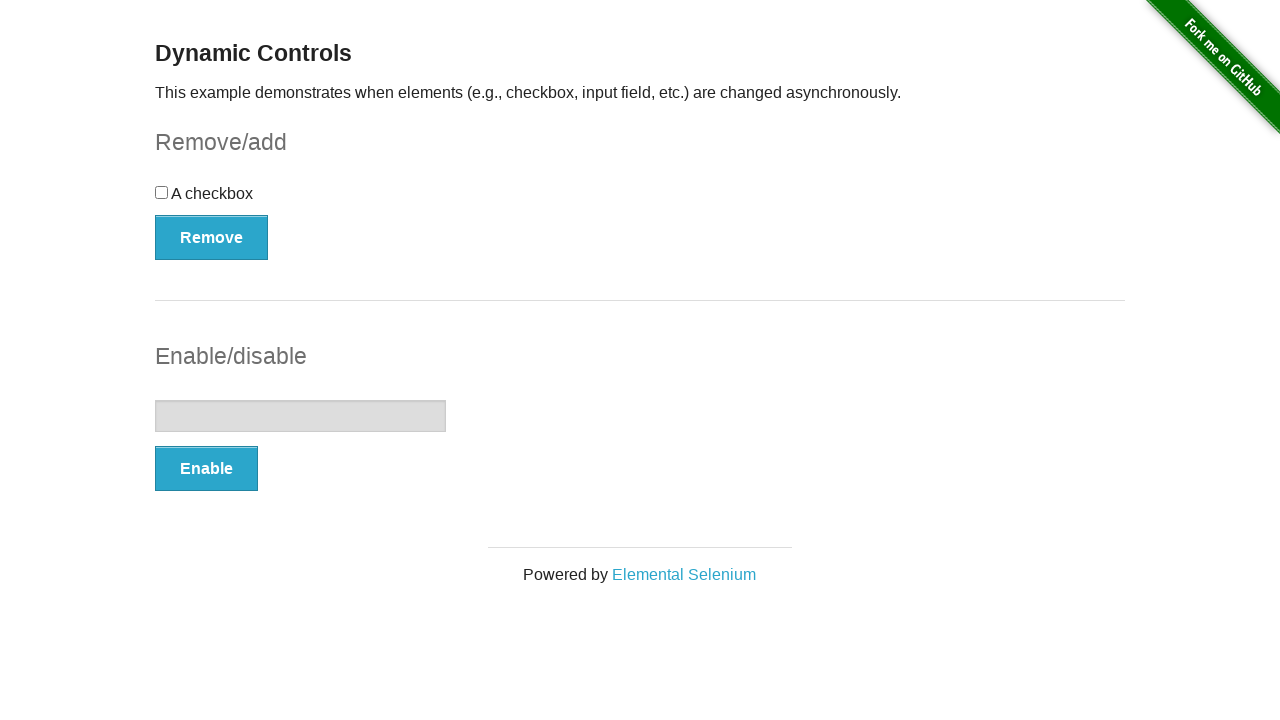

Clicked the Remove button at (212, 237) on xpath=//*[text()='Remove']
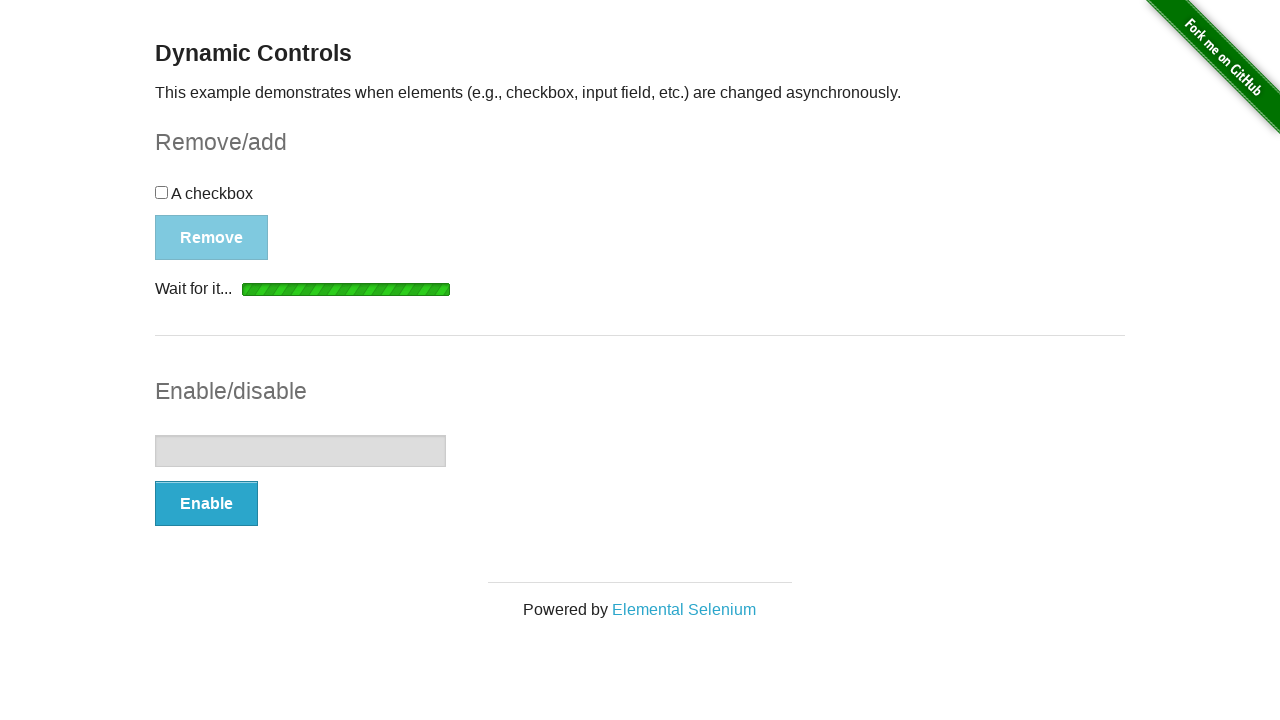

Waited for 'It's gone!' message to appear
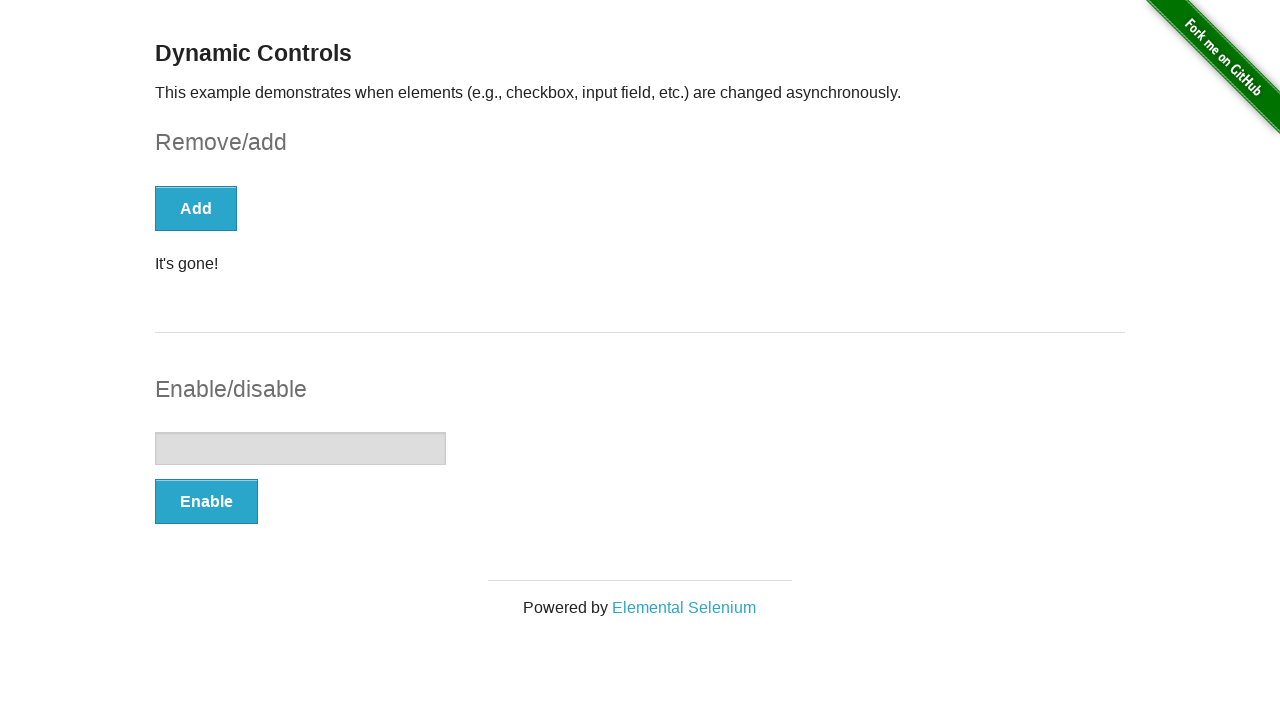

Verified that the 'It's gone!' message is visible
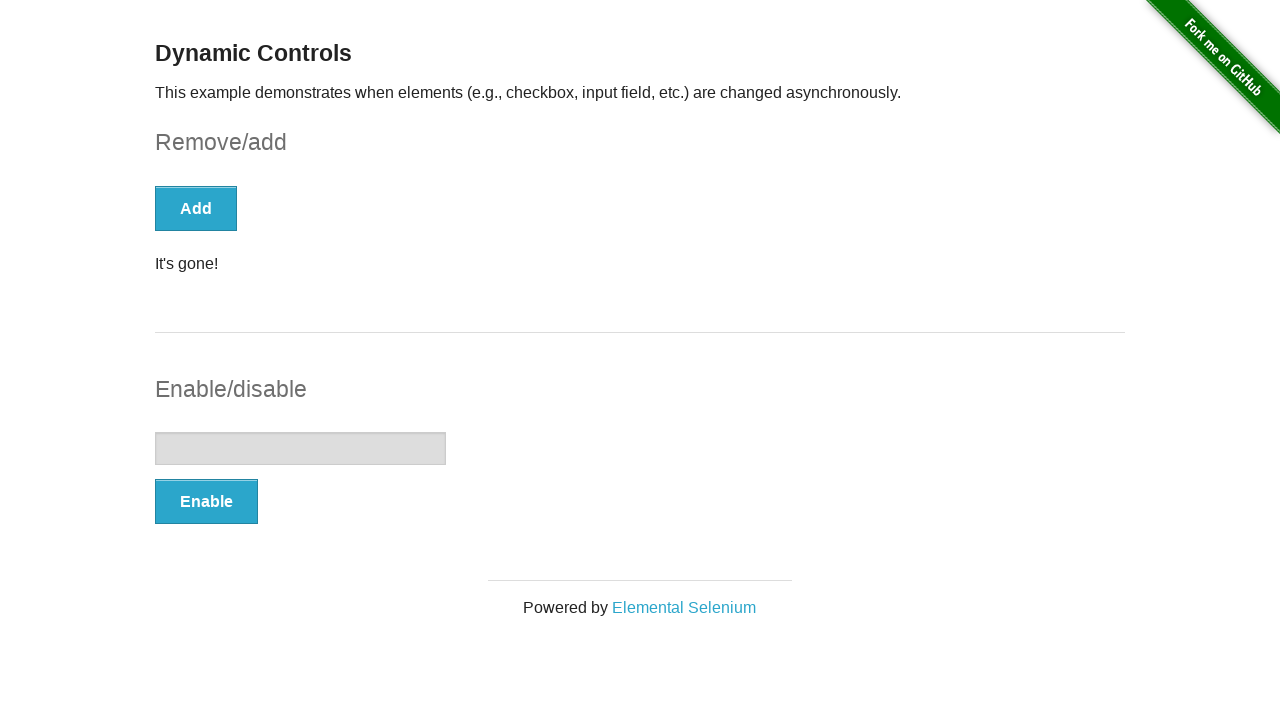

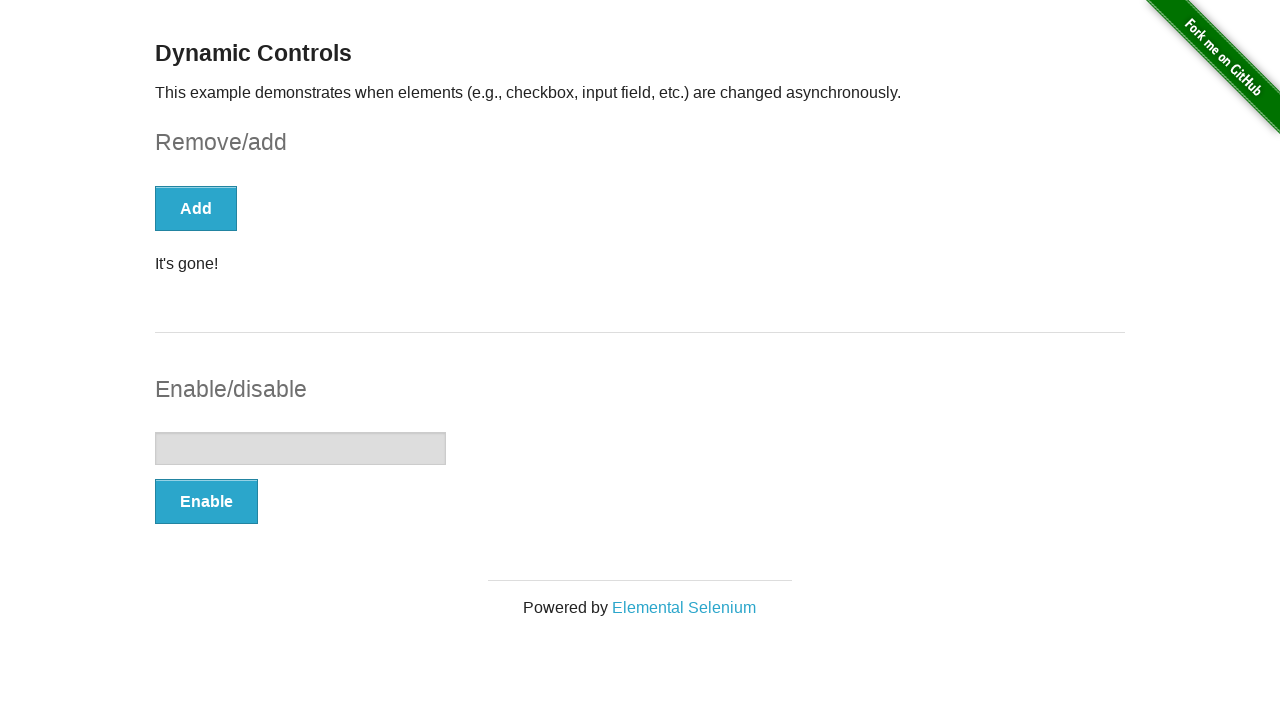